Tests simple JavaScript alert interaction by clicking a link to trigger an alert and accepting it

Starting URL: https://www.selenium.dev/documentation/webdriver/interactions/alerts/

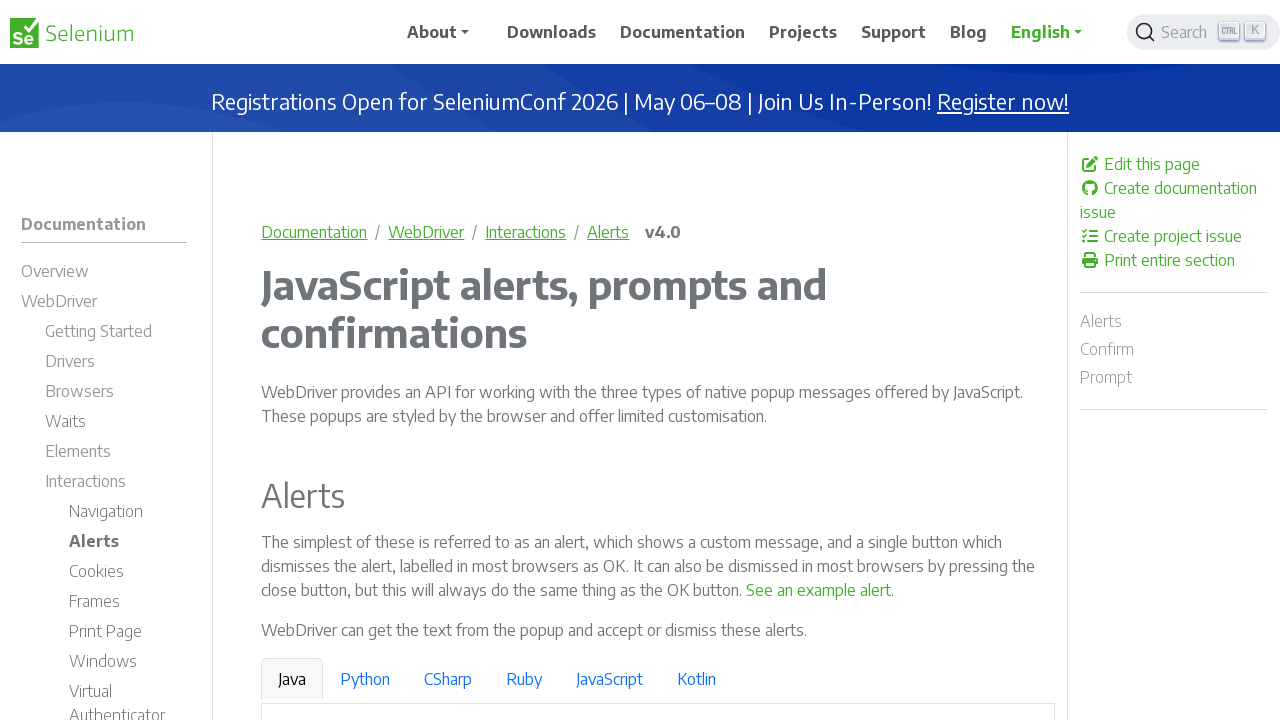

Waited for 'See an example alert' link to be visible
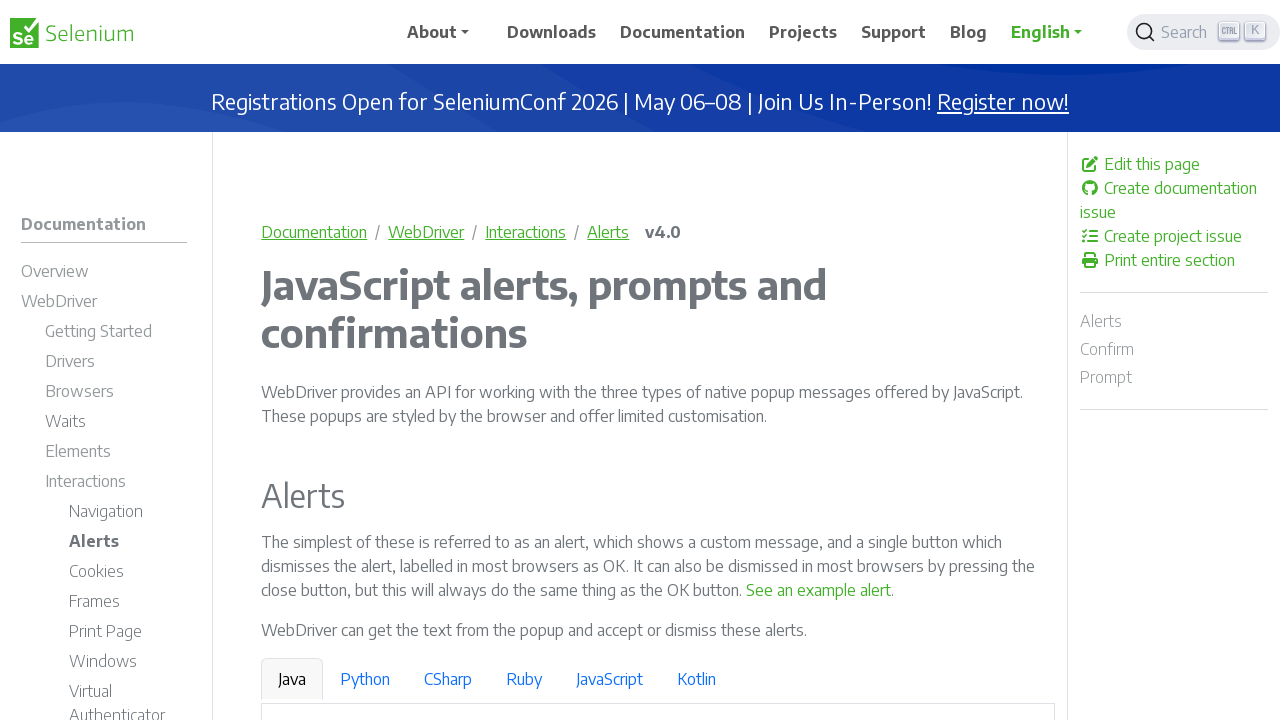

Clicked 'See an example alert' link to trigger alert at (819, 590) on a:text('See an example alert')
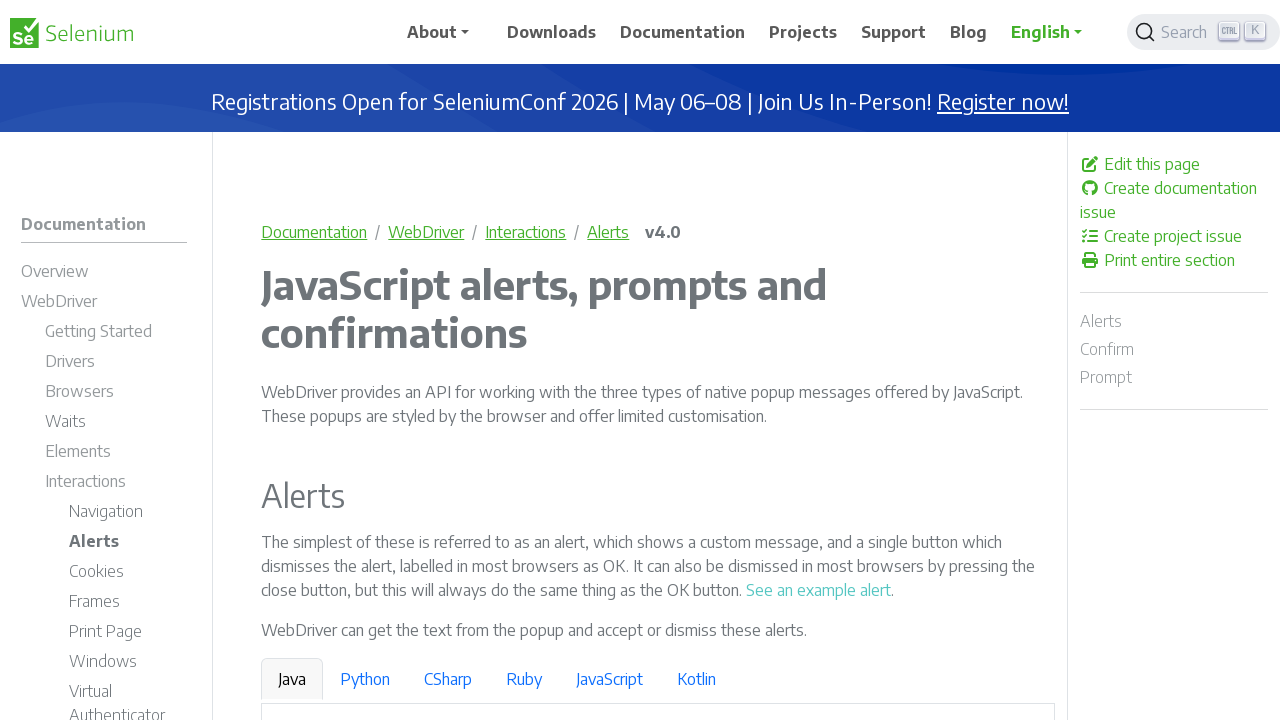

Set up dialog handler to accept alerts
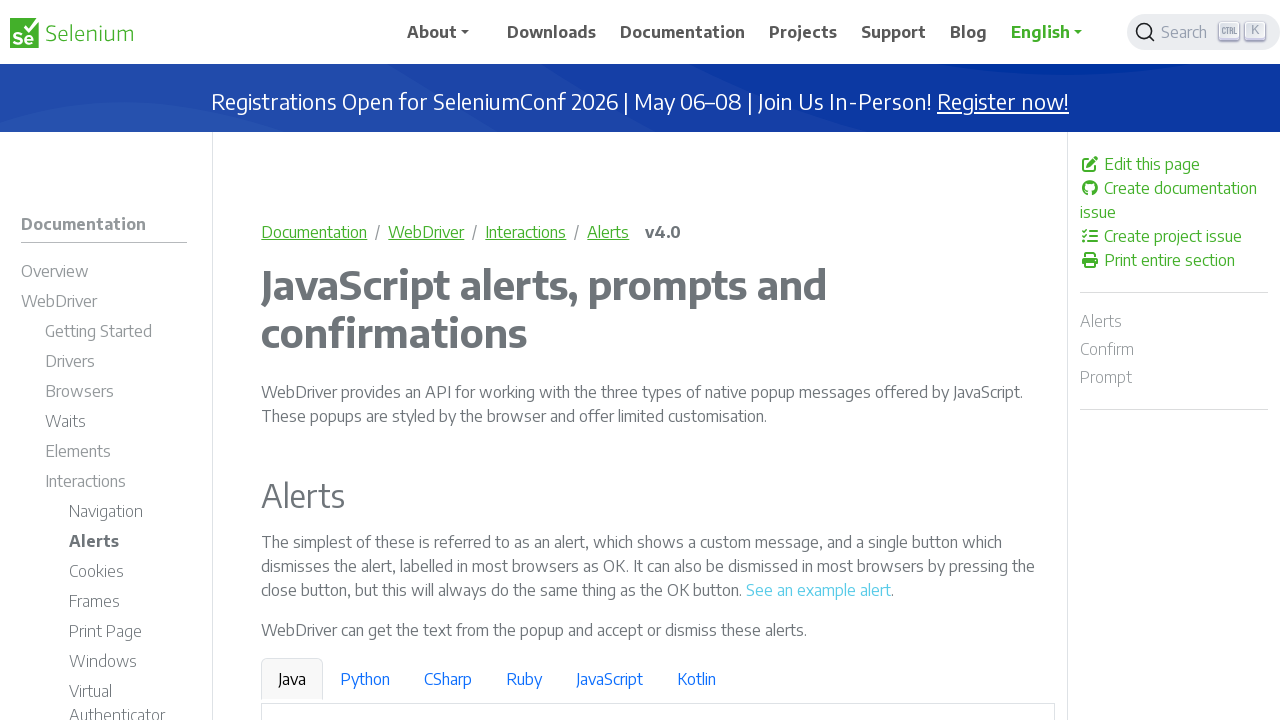

Waited for alert to be processed
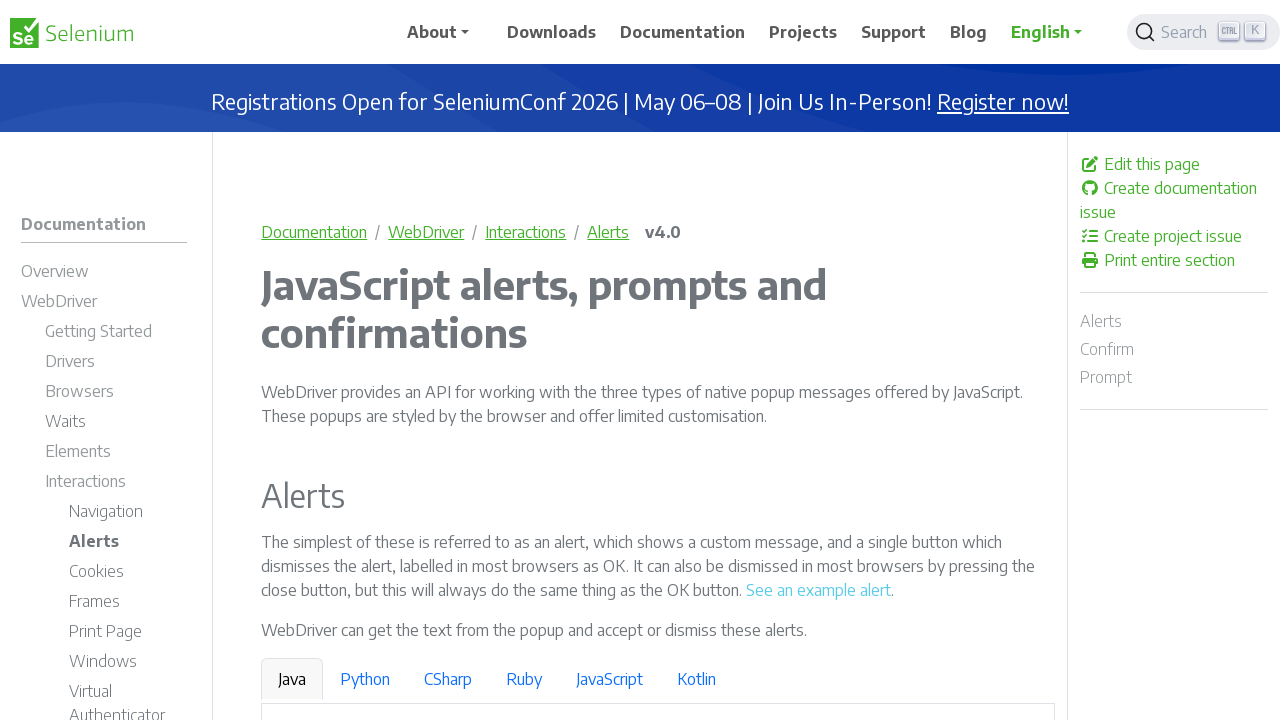

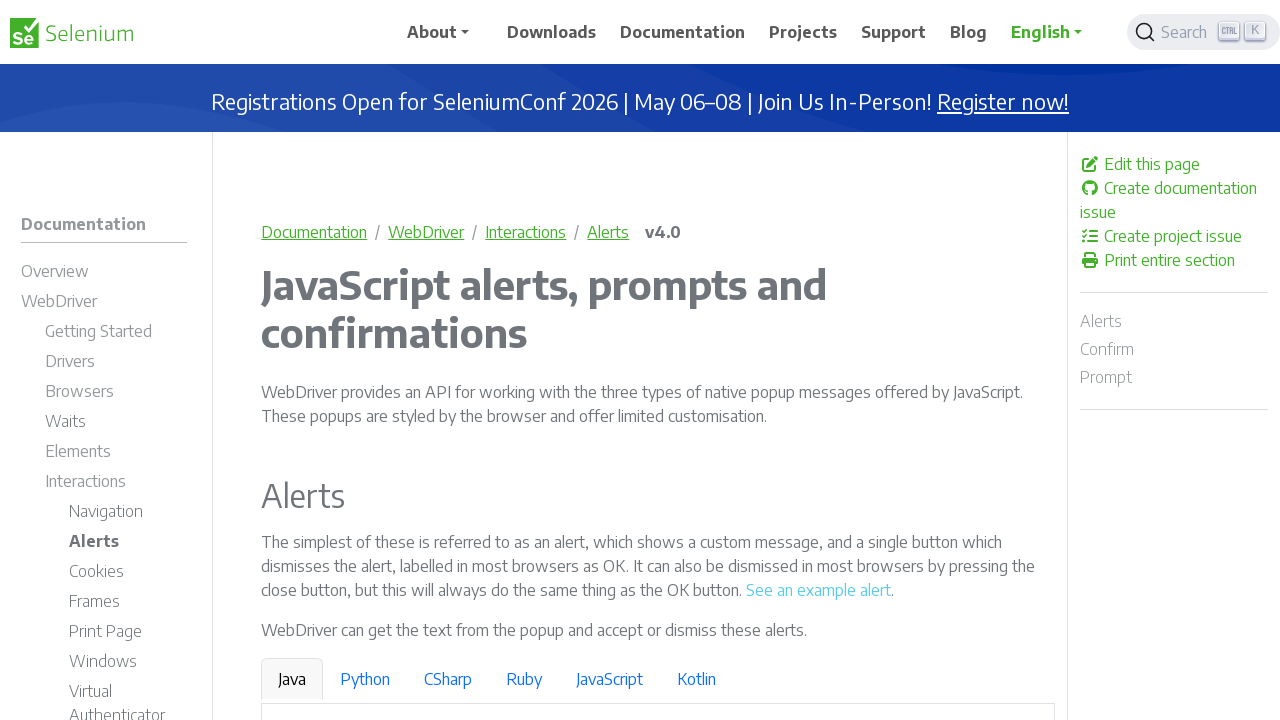